Tests the Automation Exercise website by verifying the number of links on the homepage, clicking the Products link, and verifying the special offer element is displayed.

Starting URL: https://www.automationexercise.com

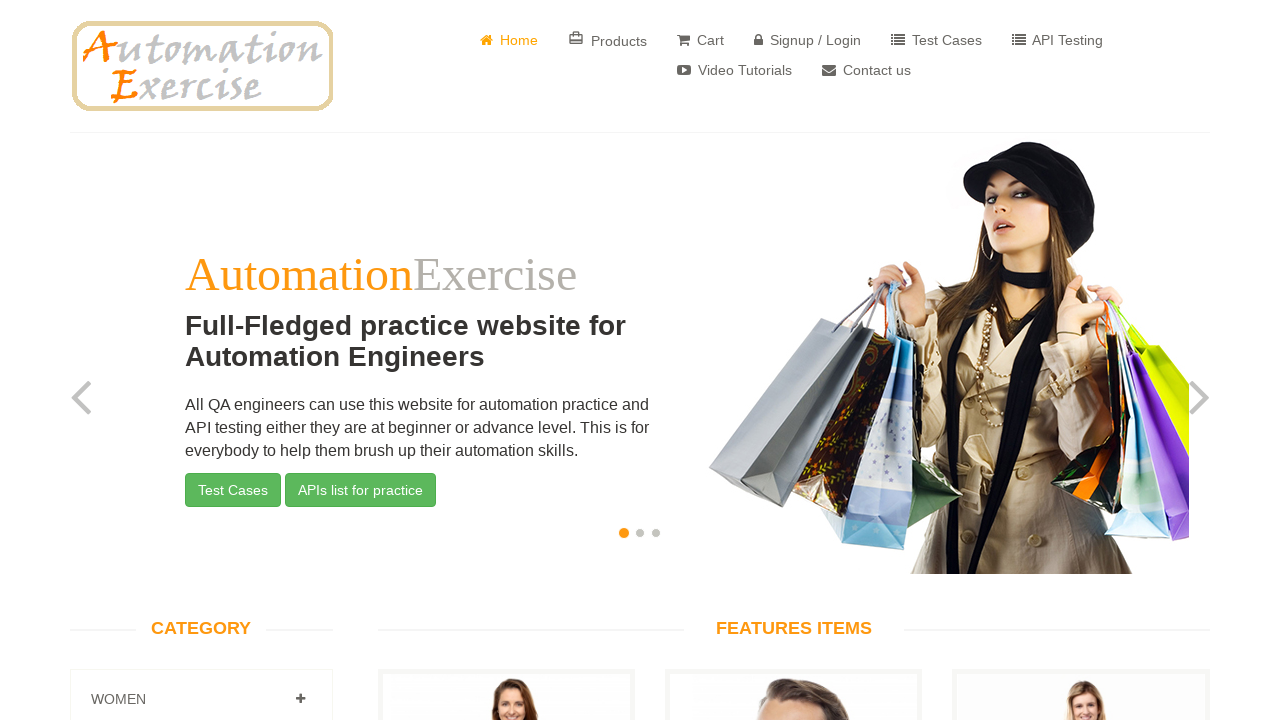

Located all links on the homepage
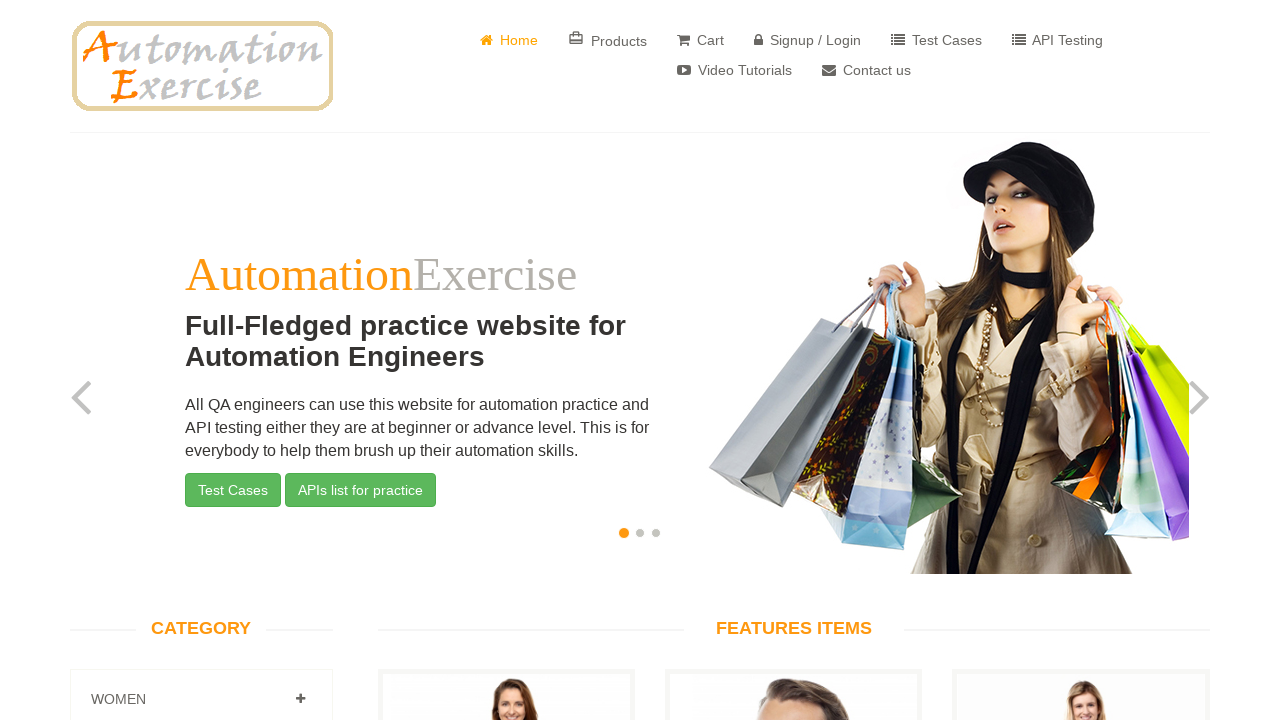

Found 147 links on the page
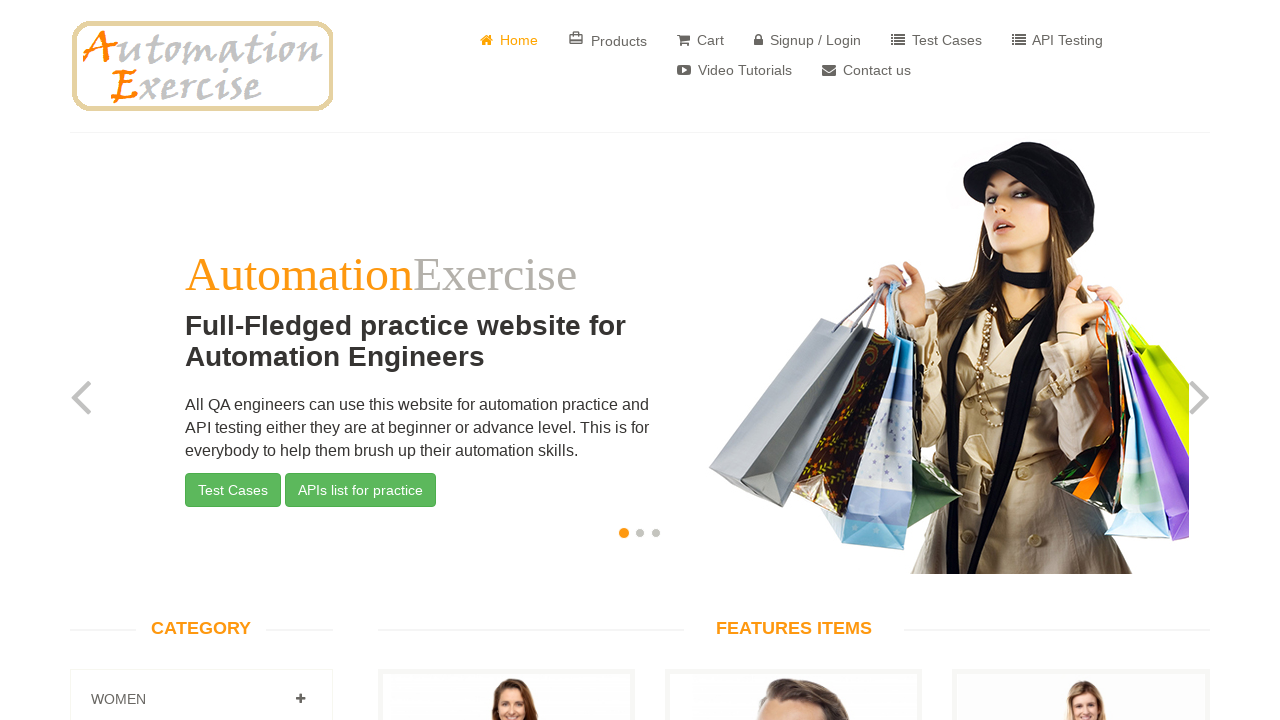

Clicked on Products link at (608, 40) on a:has-text('Products')
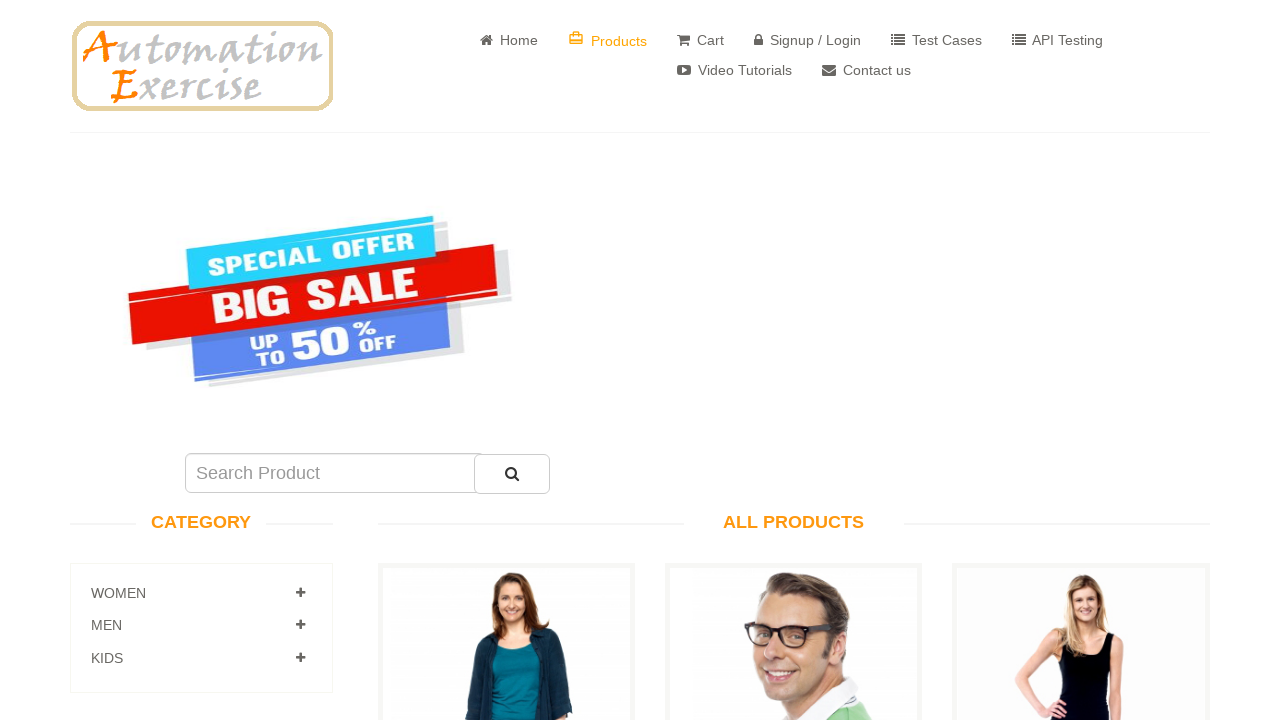

Special offer element loaded
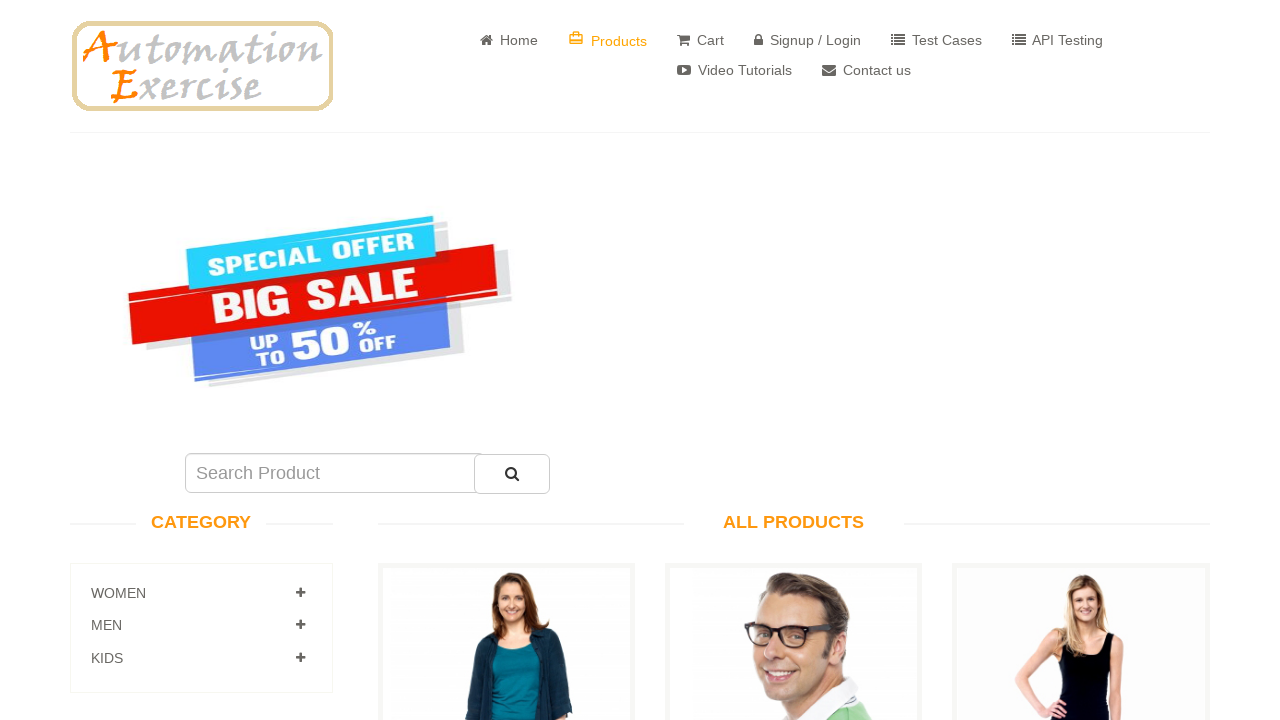

Located special offer element
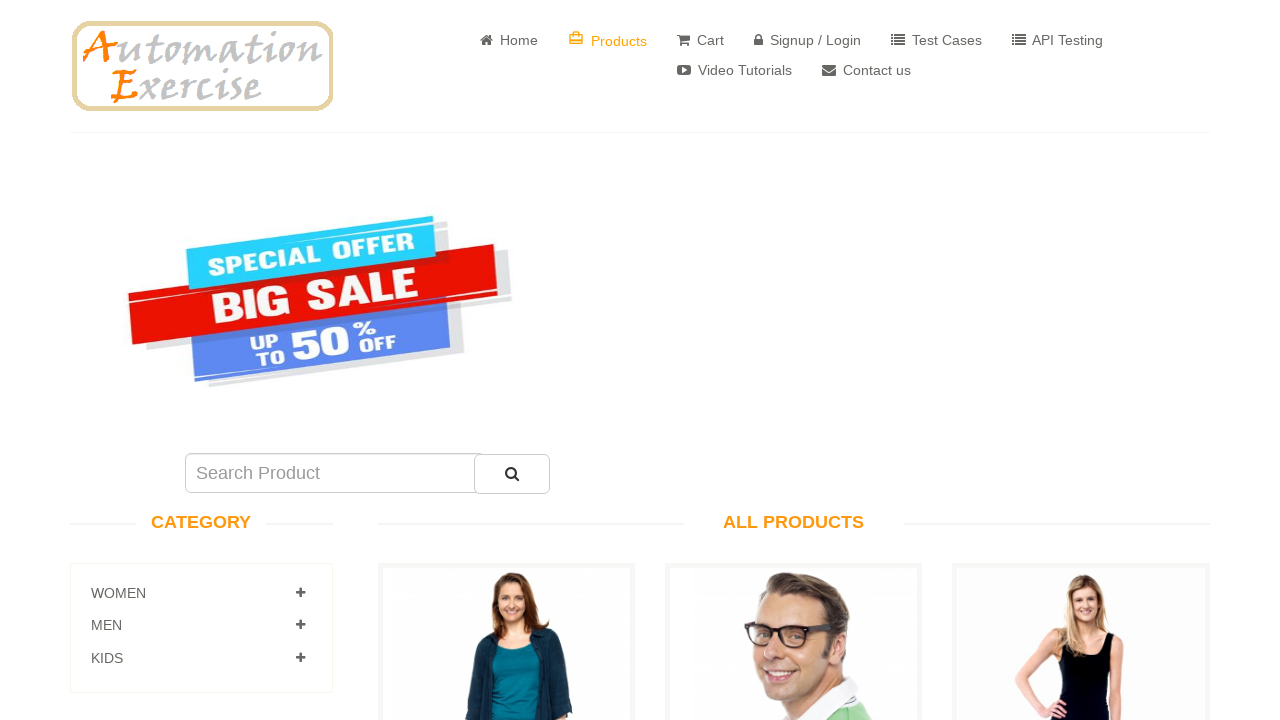

Verified special offer element is visible
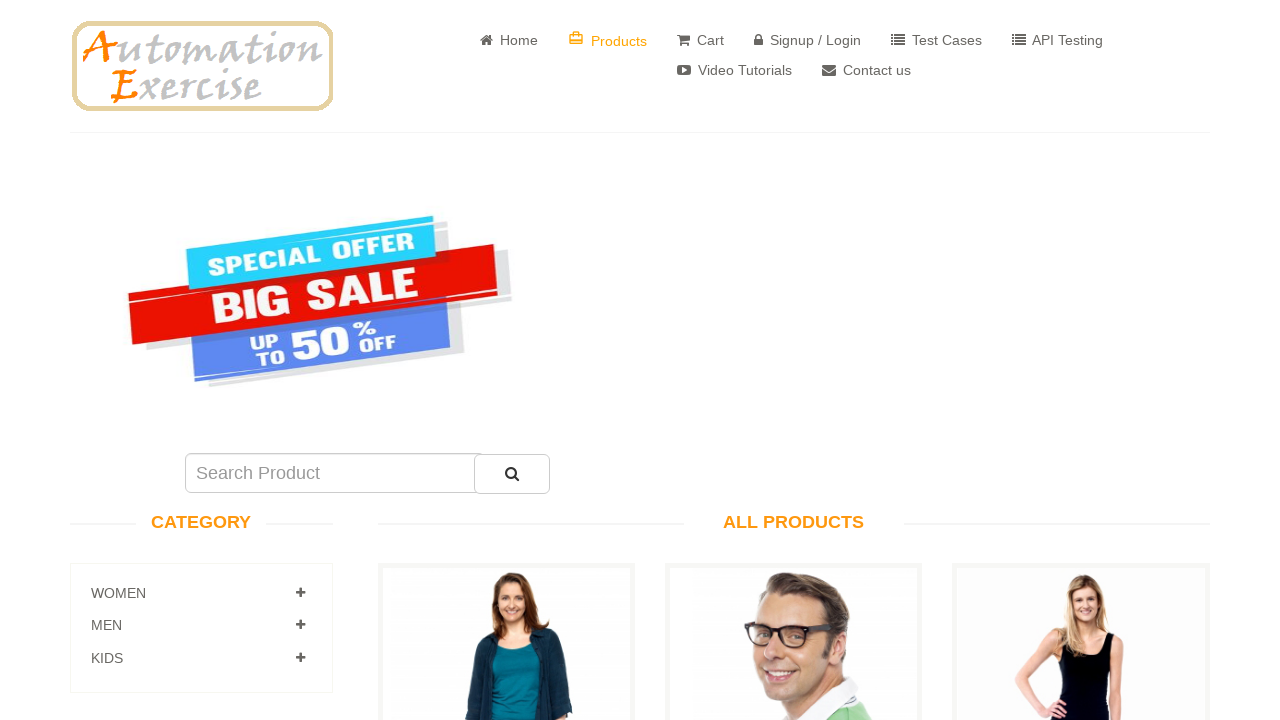

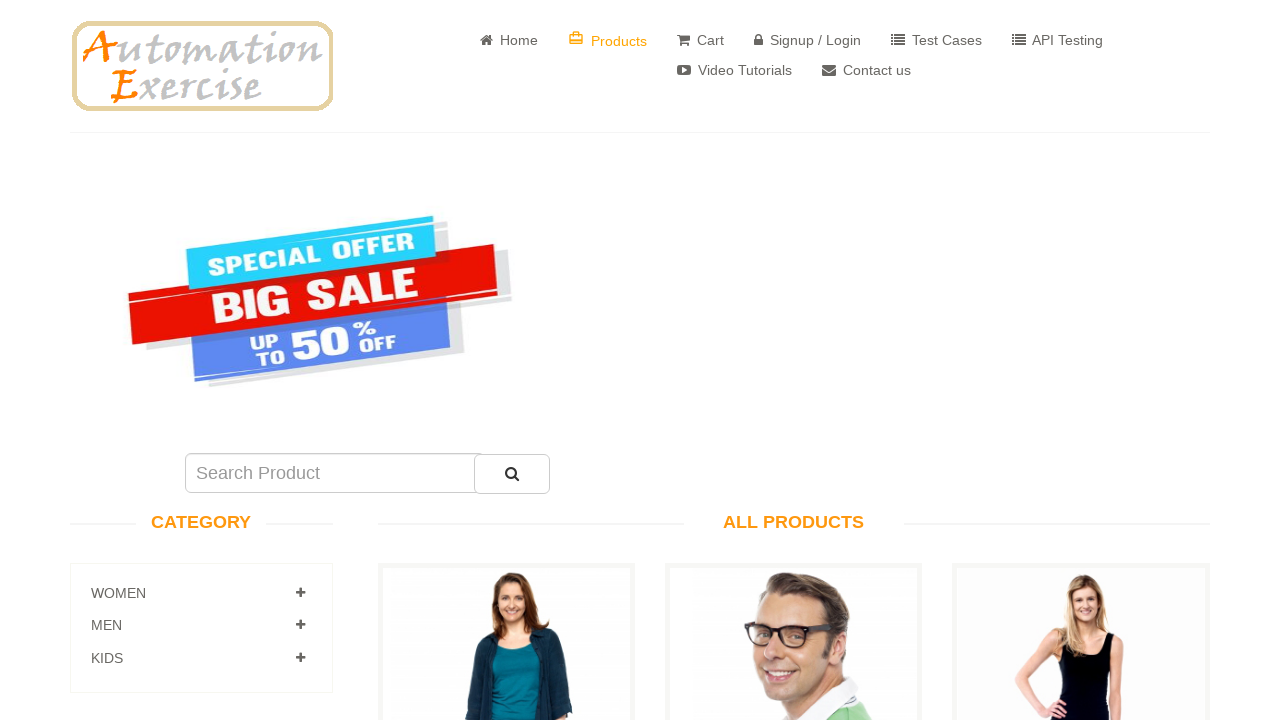